Tests that todo data persists after page reload

Starting URL: https://demo.playwright.dev/todomvc

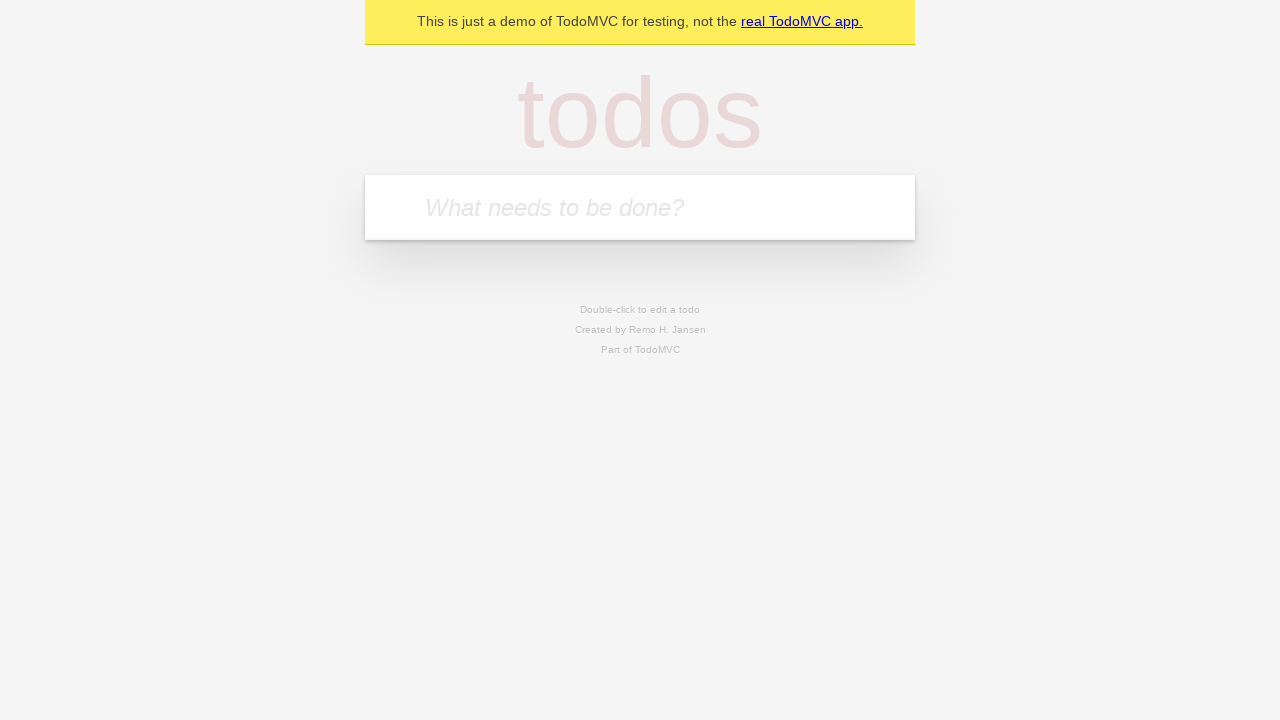

Filled todo input with 'buy some cheese' on internal:attr=[placeholder="What needs to be done?"i]
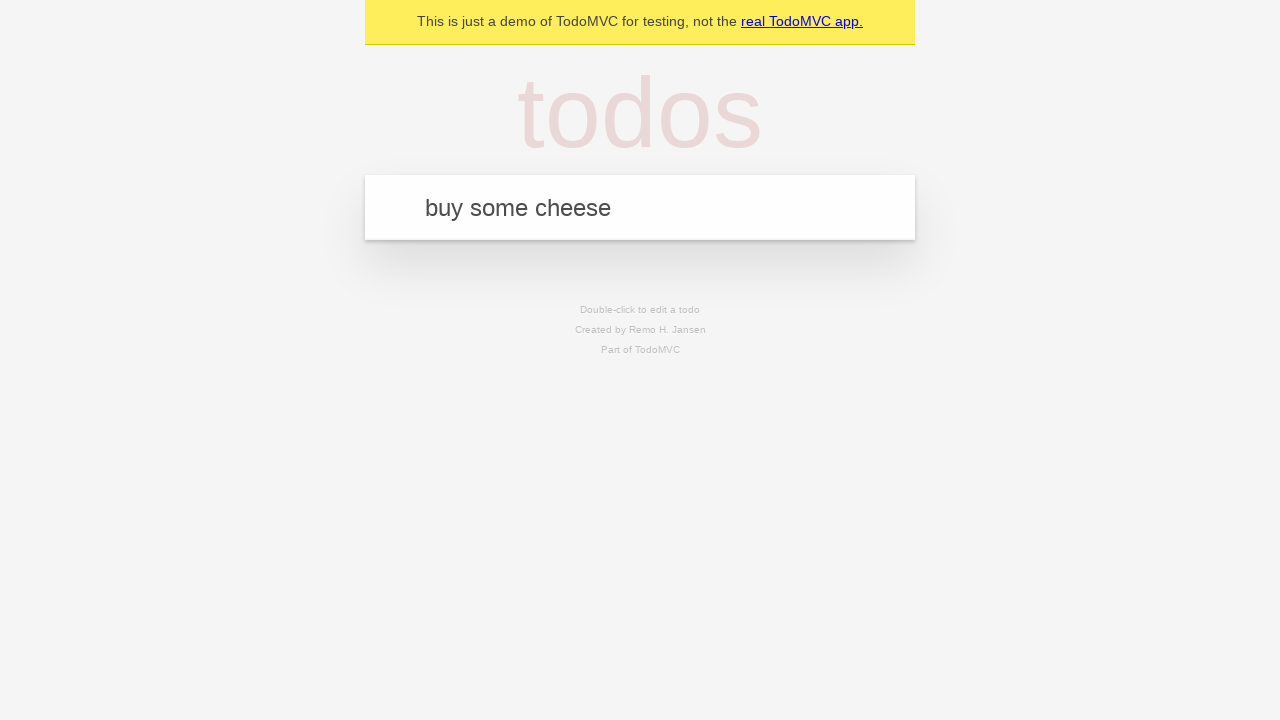

Pressed Enter to create first todo item on internal:attr=[placeholder="What needs to be done?"i]
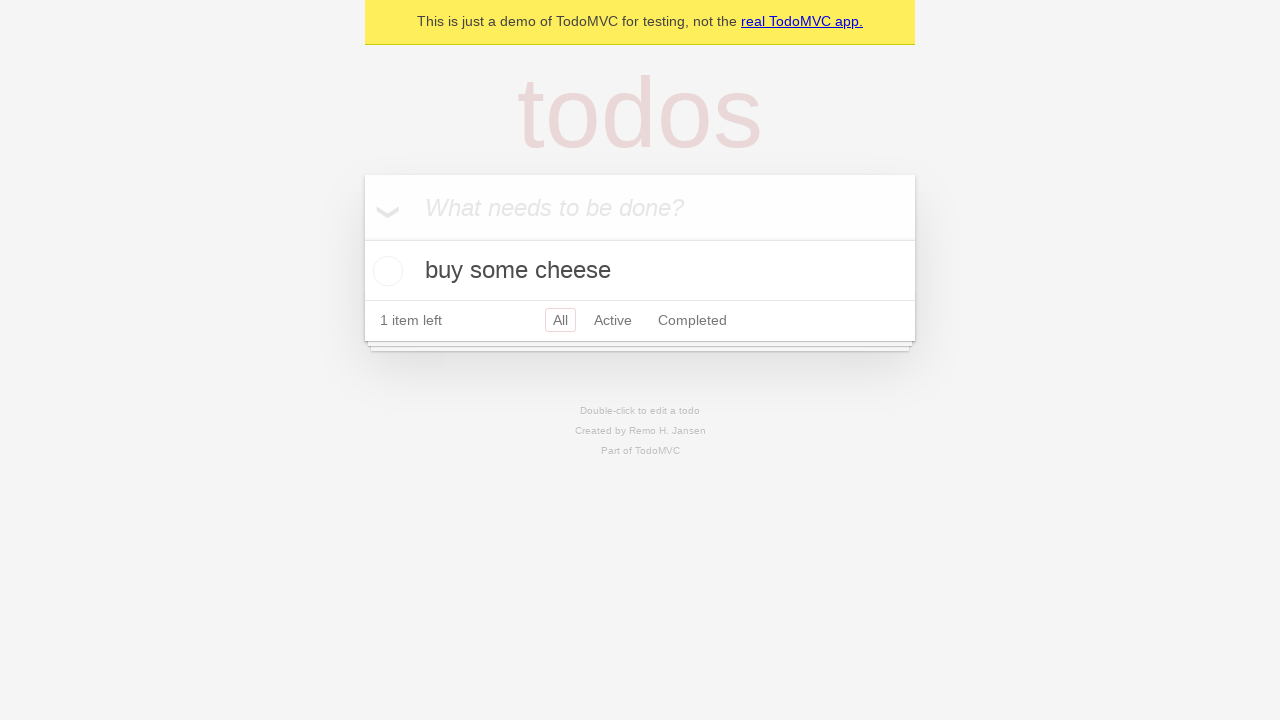

Filled todo input with 'feed the cat' on internal:attr=[placeholder="What needs to be done?"i]
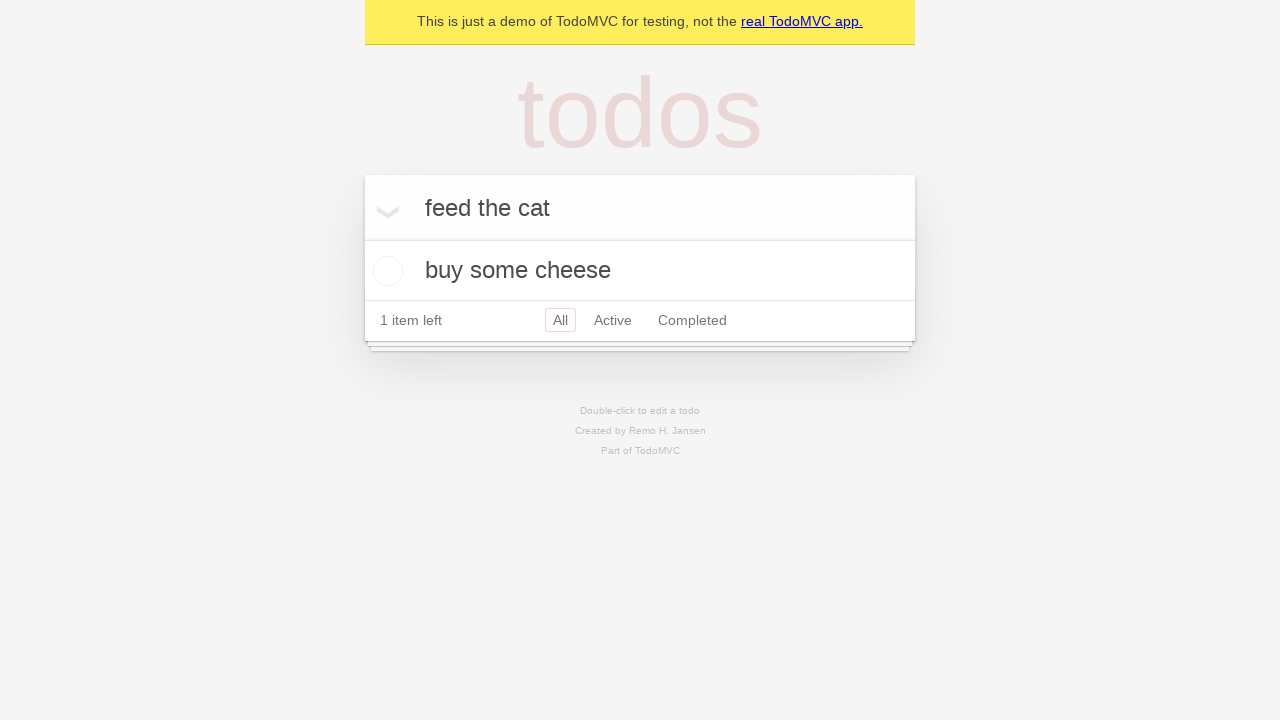

Pressed Enter to create second todo item on internal:attr=[placeholder="What needs to be done?"i]
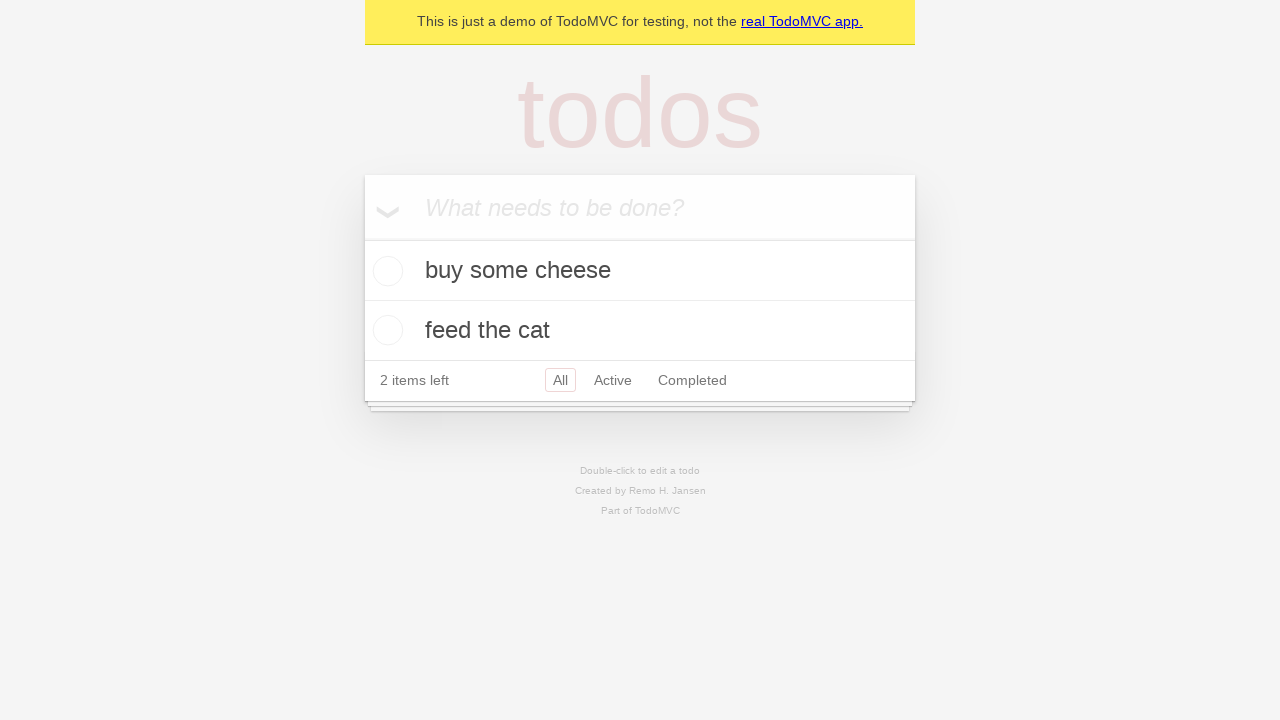

Checked the first todo item at (385, 271) on internal:testid=[data-testid="todo-item"s] >> nth=0 >> internal:role=checkbox
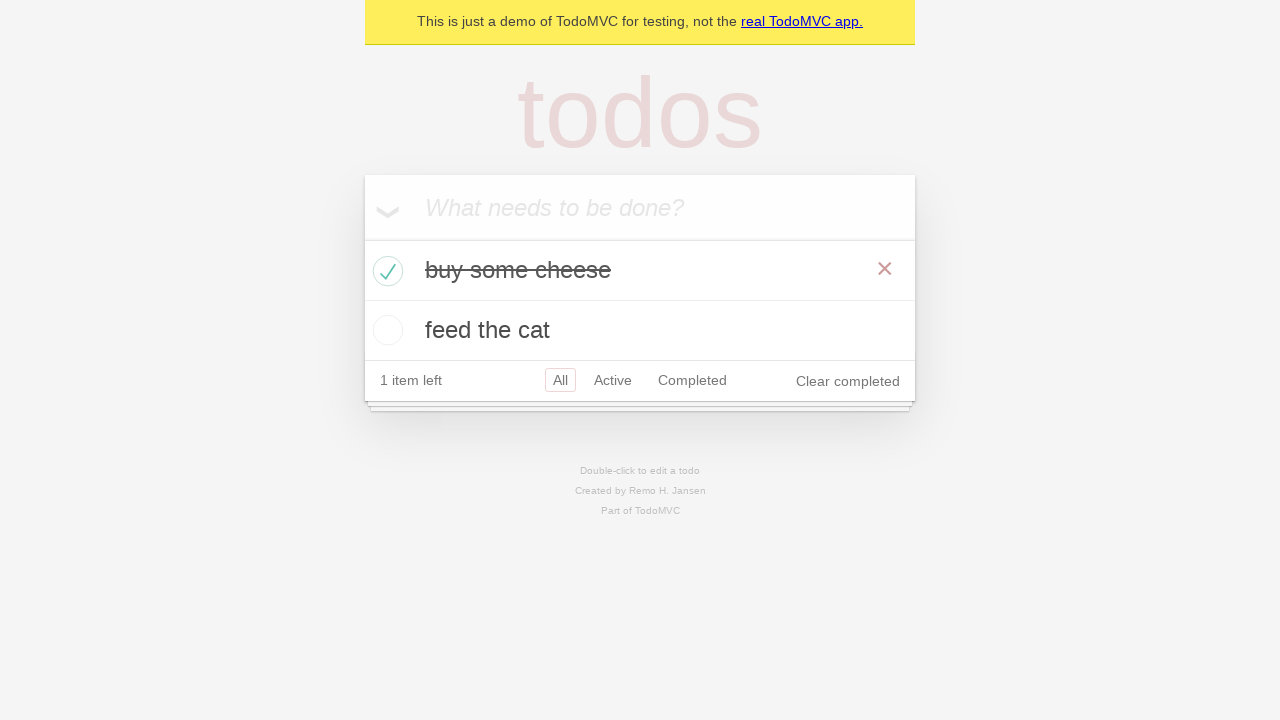

Reloaded the page to test data persistence
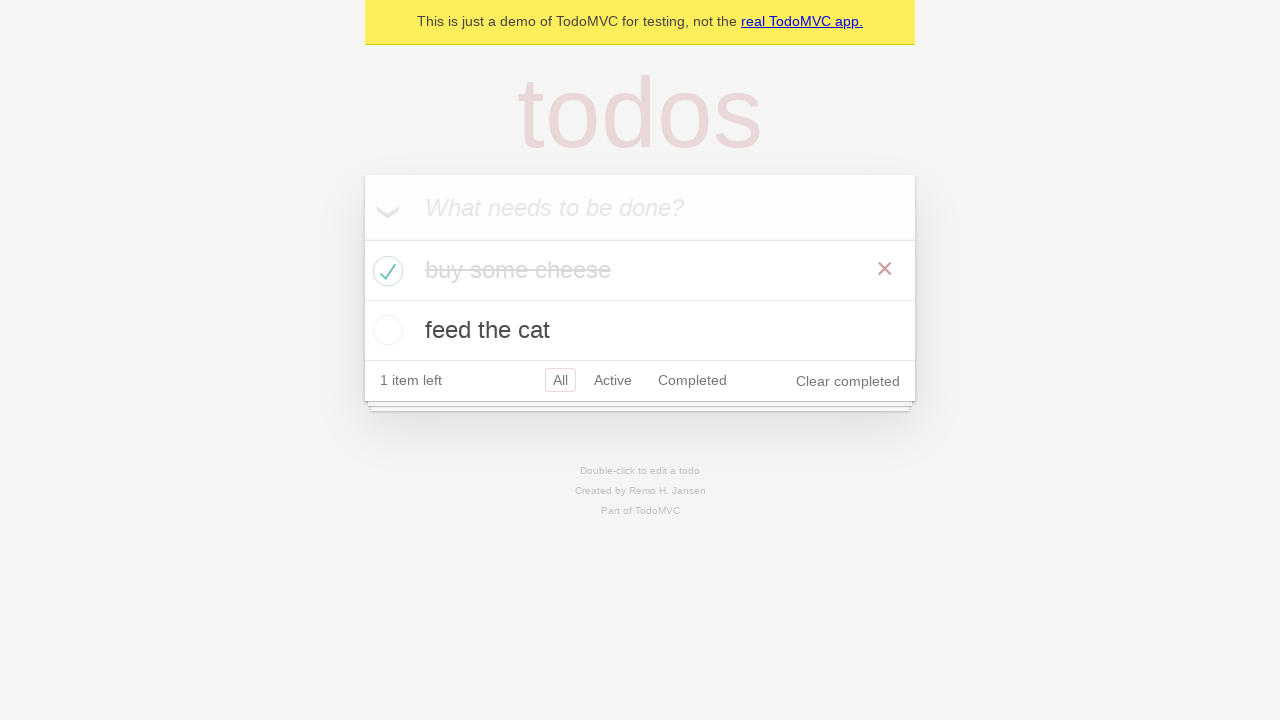

Todo items appeared after page reload - data persisted
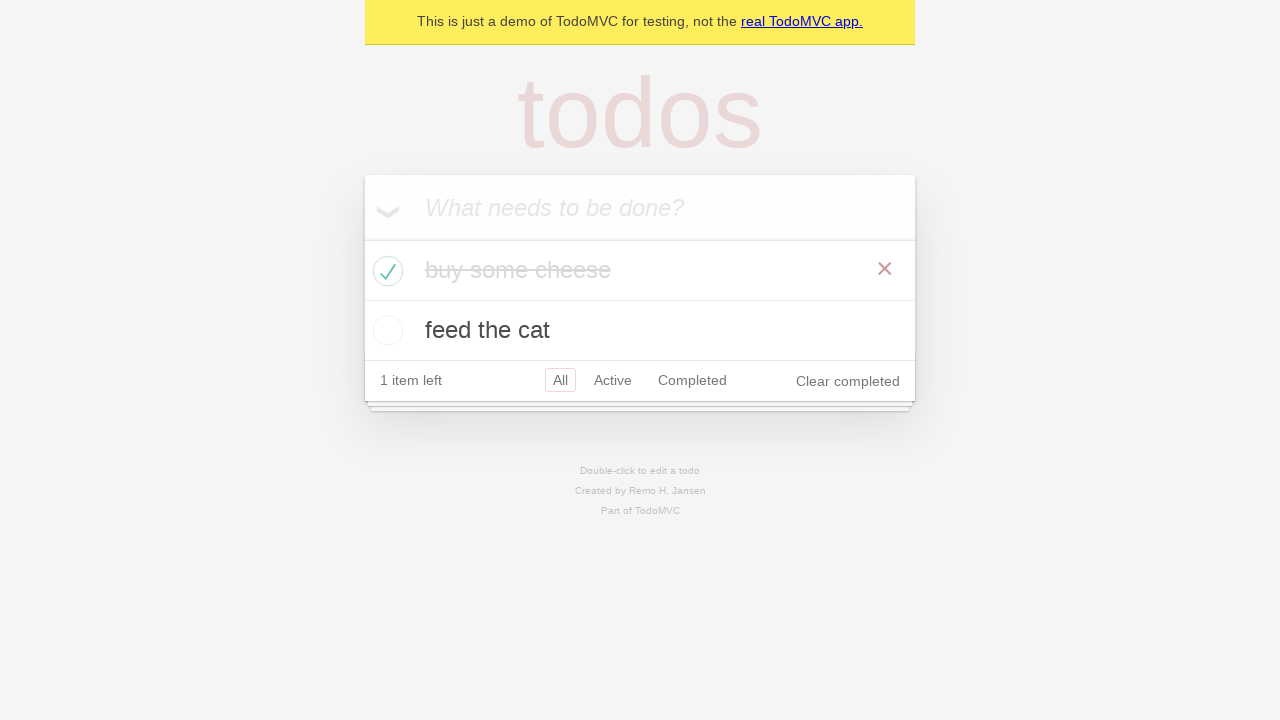

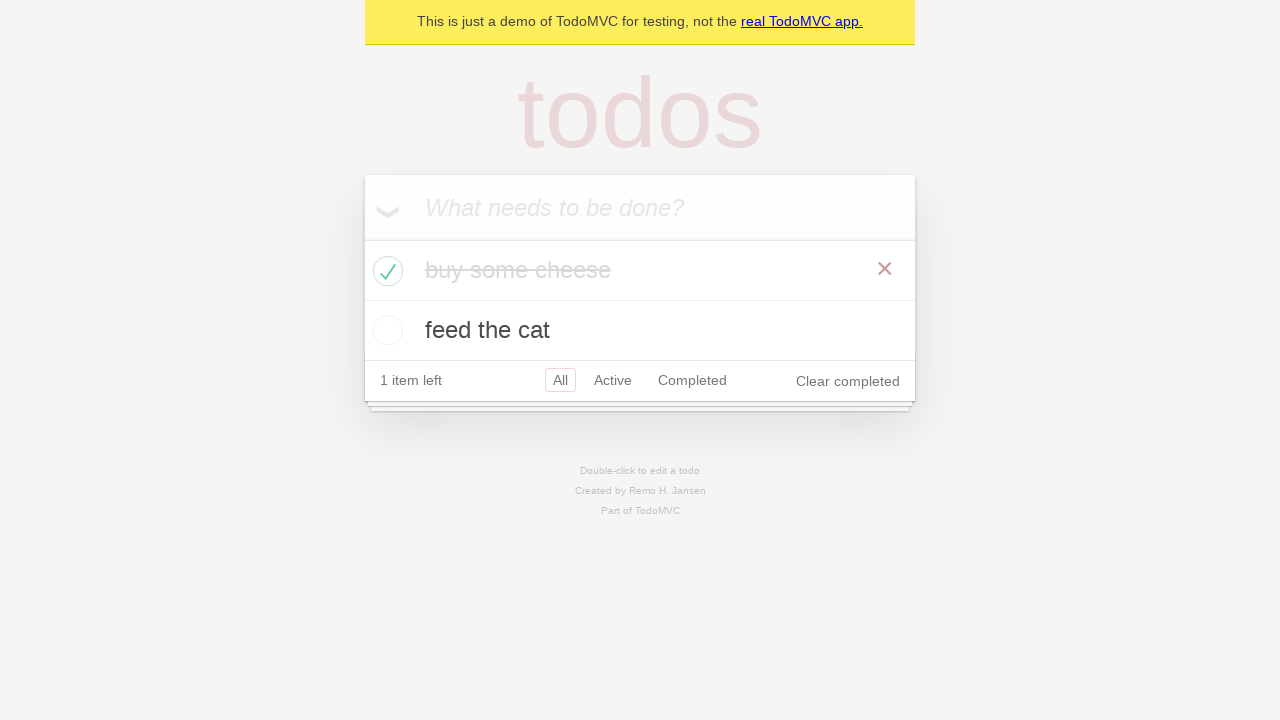